Tests that clicking on a button twice (with count: 2) performs two separate clicks rather than a double-click, by verifying a counter increments to 2 on the w3schools JavaScript demo page.

Starting URL: https://www.w3schools.com/js/tryit.asp?filename=tryjs_function_counter3

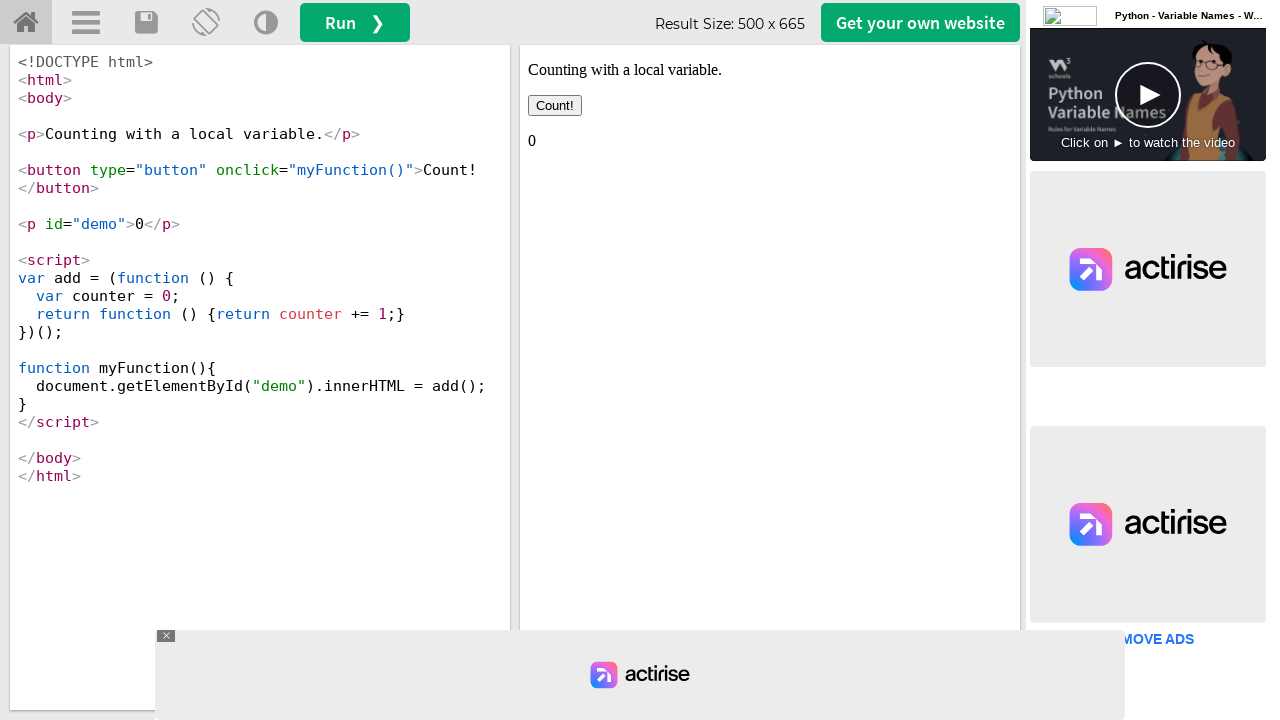

Located iframe with id 'iframeResult'
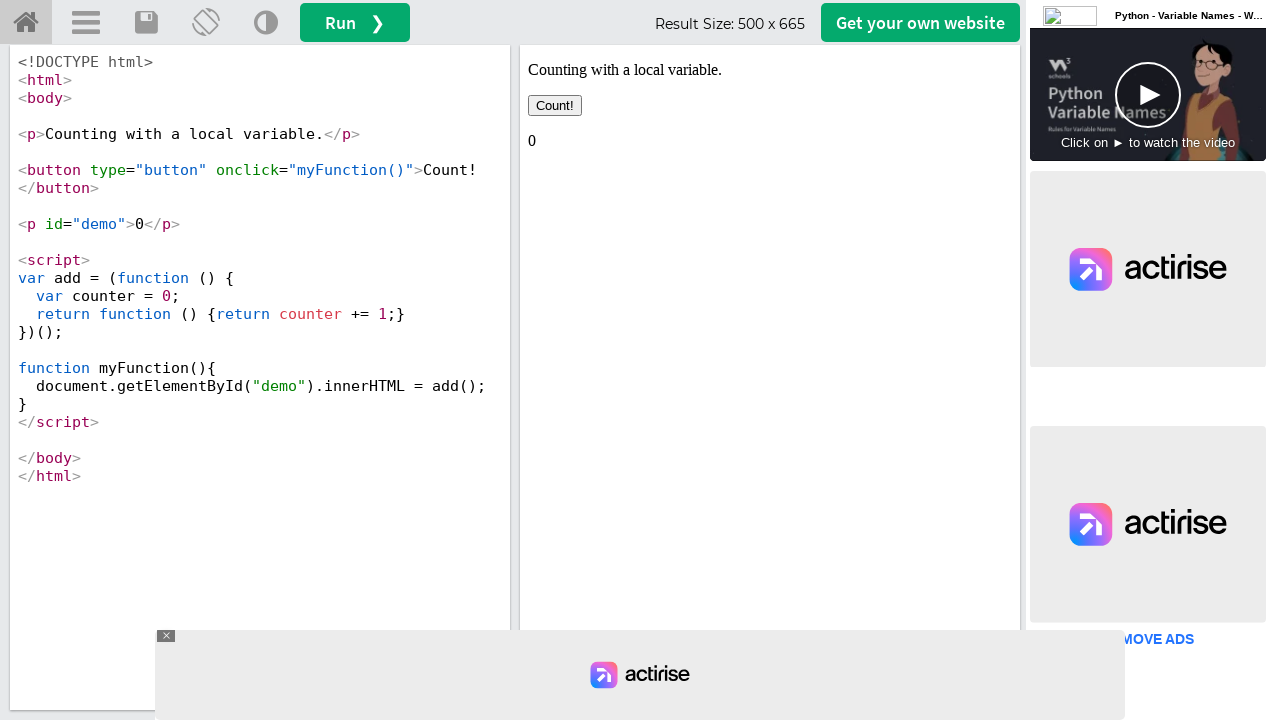

Clicked button first time at (555, 106) on xpath=//*[@id="iframeResult"] >> internal:control=enter-frame >> xpath=//button
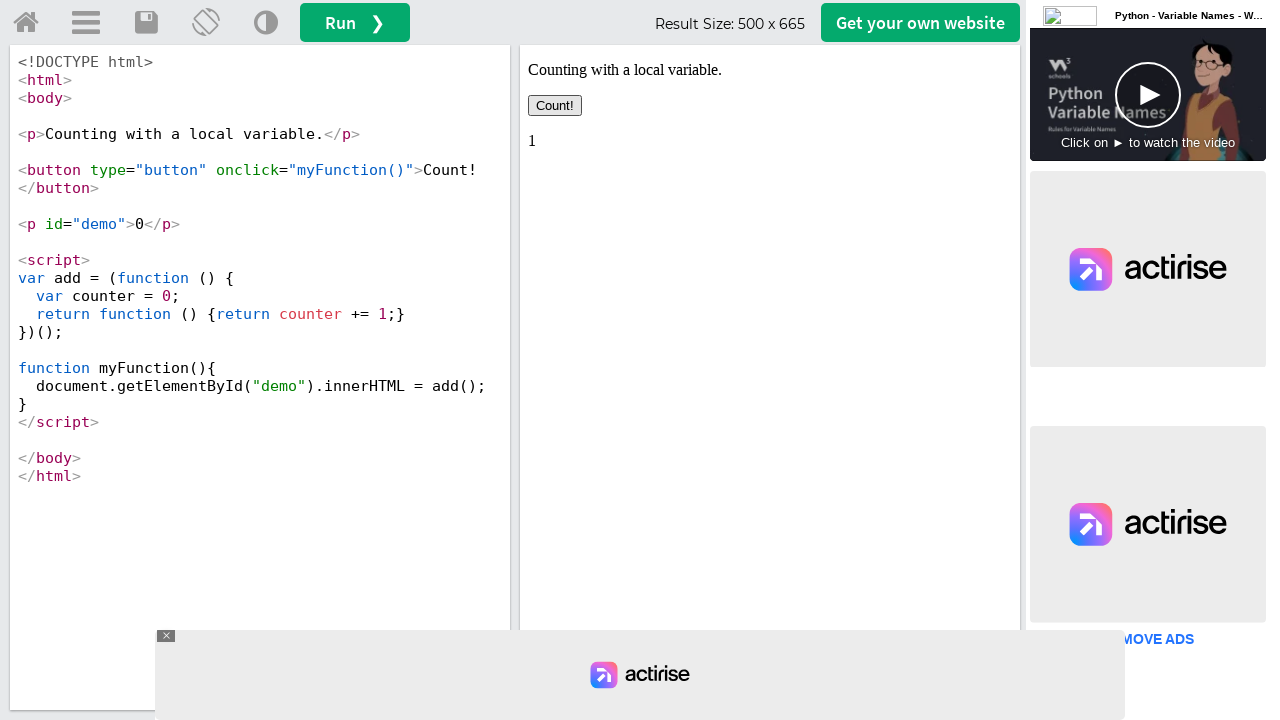

Clicked button second time (verifying two separate clicks, not a double-click) at (555, 106) on xpath=//*[@id="iframeResult"] >> internal:control=enter-frame >> xpath=//button
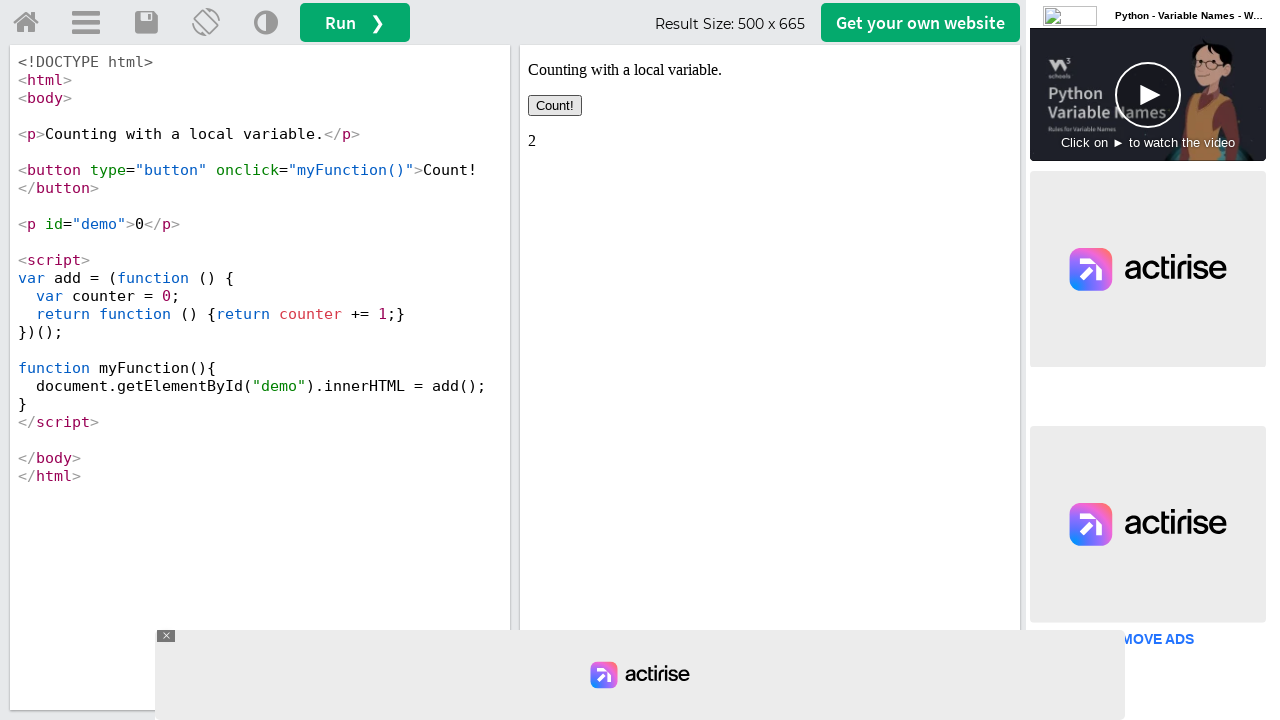

Waited 500ms for counter to update
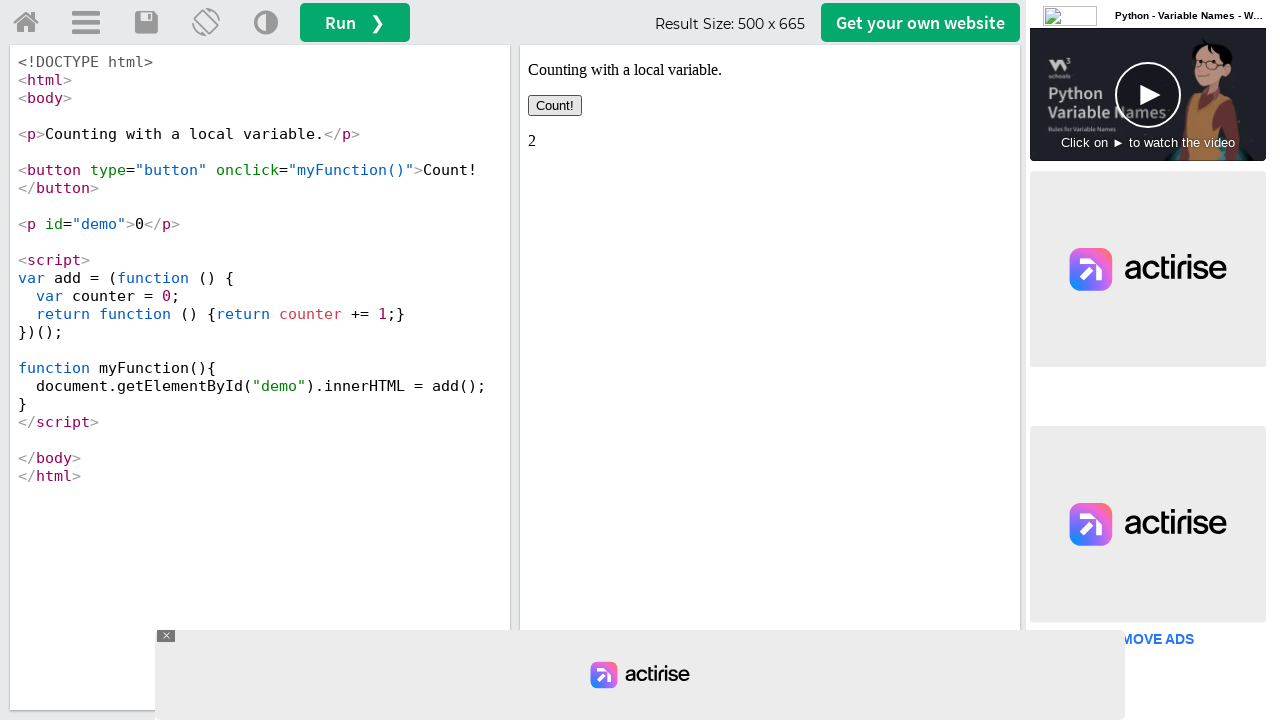

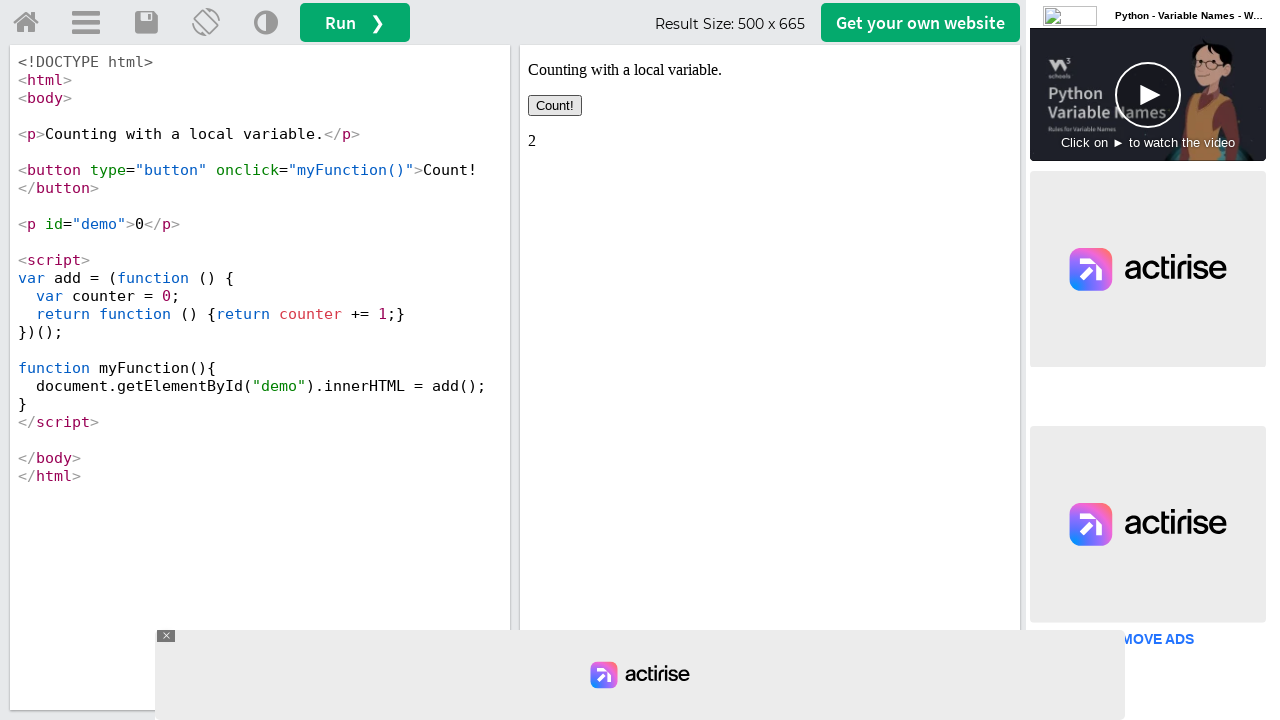